Tests iframe switching by locating the iframe element by tag name, verifying content inside the iframe is displayed, then switching back to the main page and verifying the menubar is visible.

Starting URL: http://the-internet.herokuapp.com/iframe

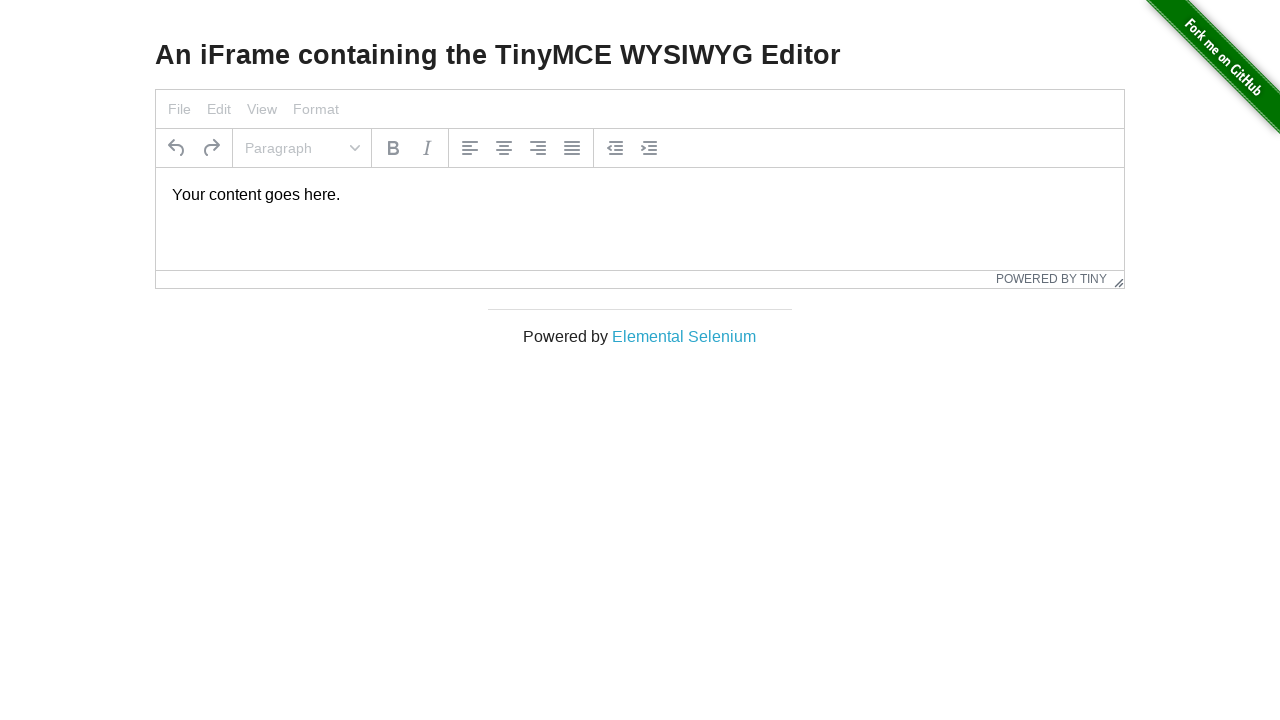

Navigated to iframe test page
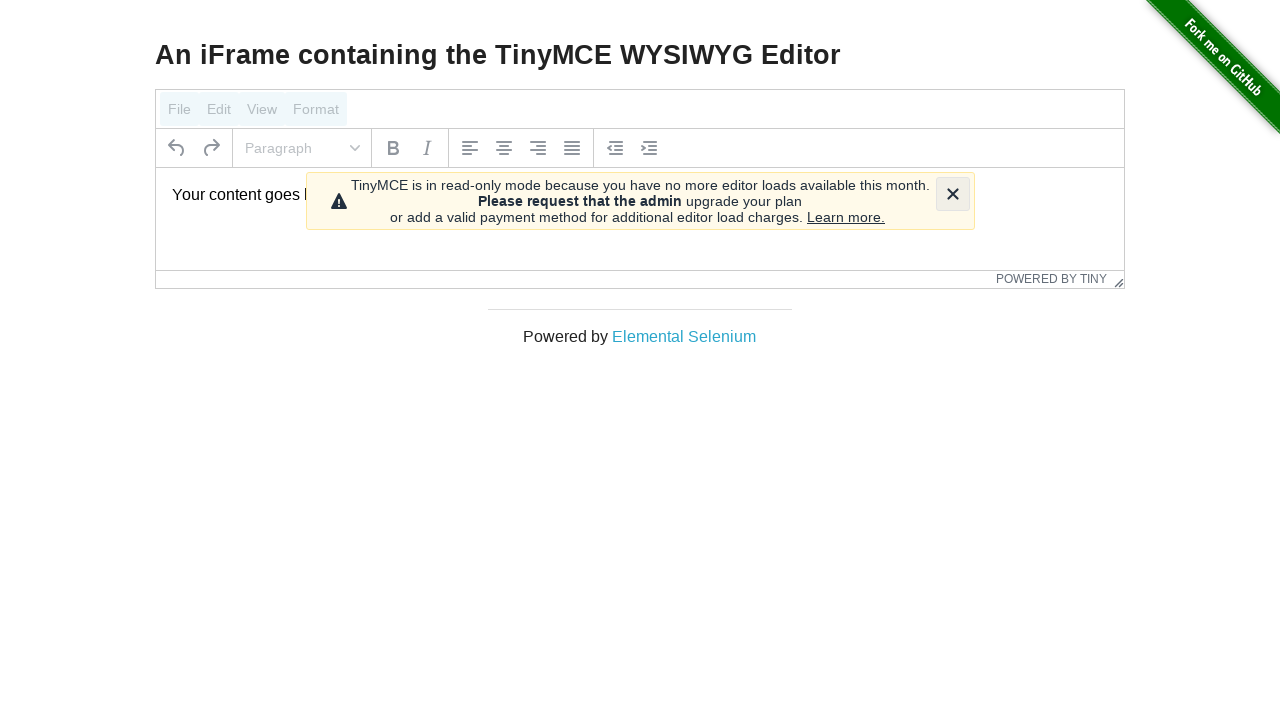

Located iframe element by tag name
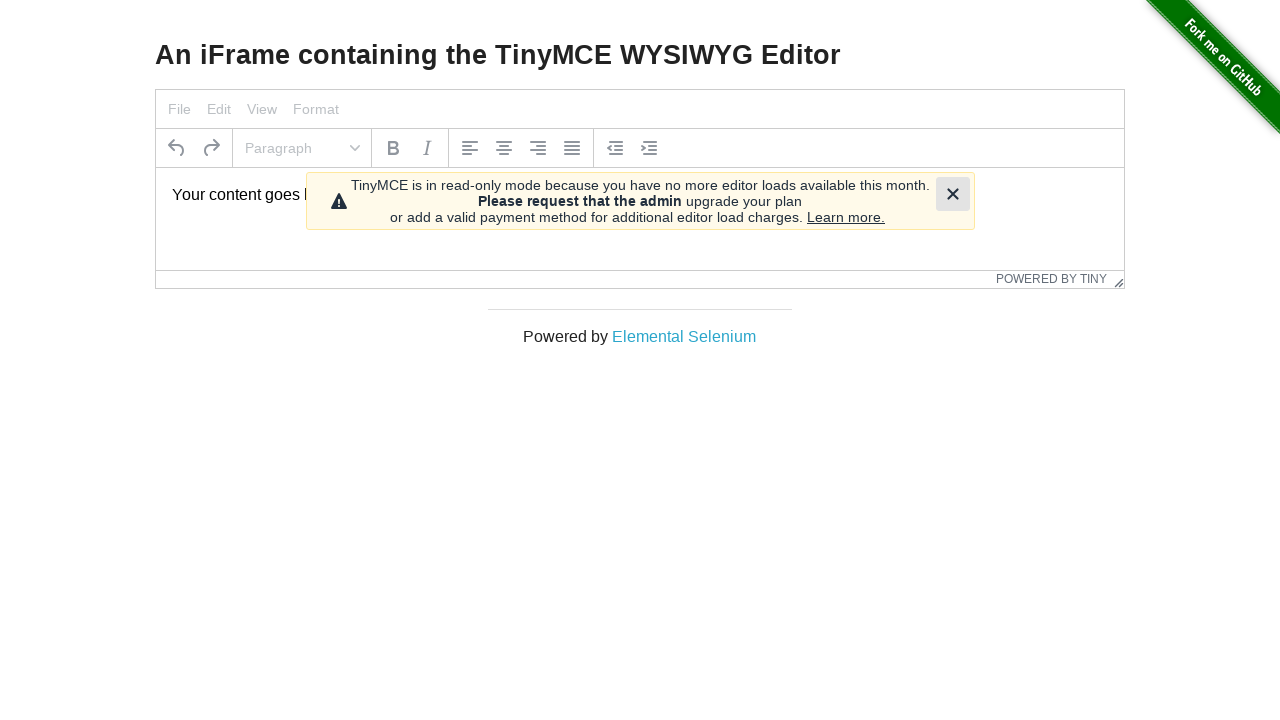

Verified content inside iframe is displayed
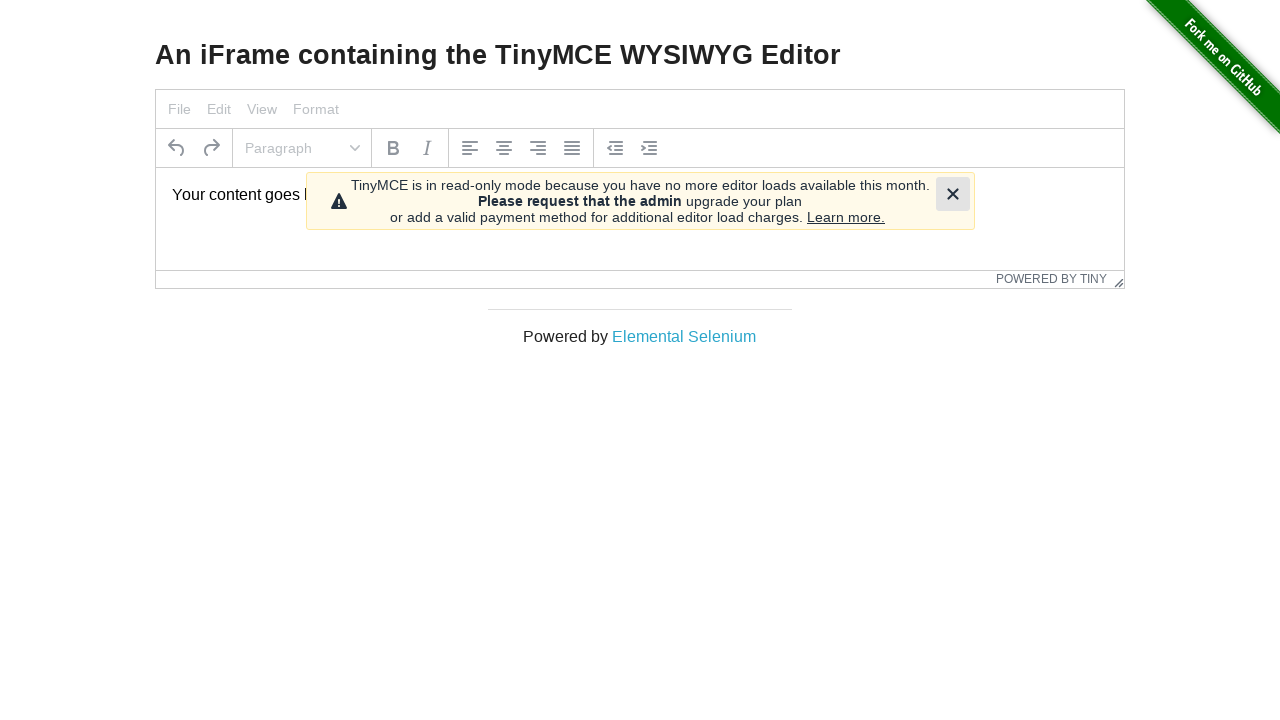

Switched back to main page and verified menubar is visible
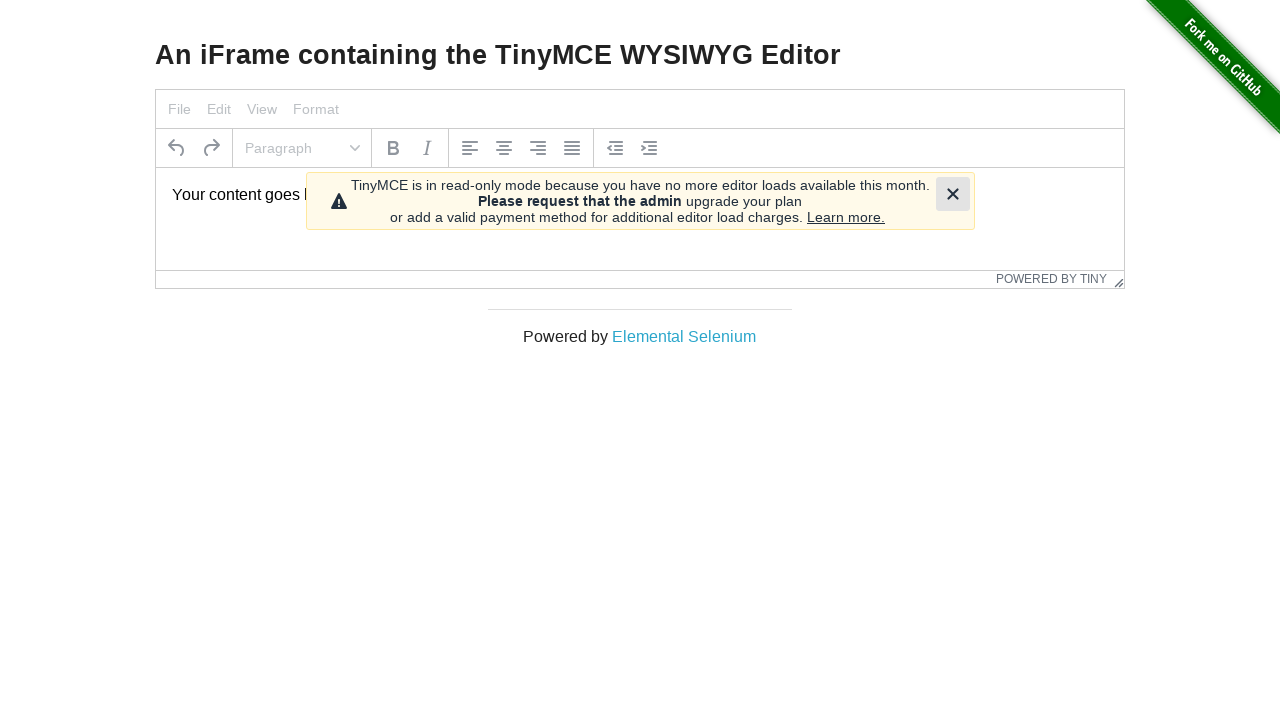

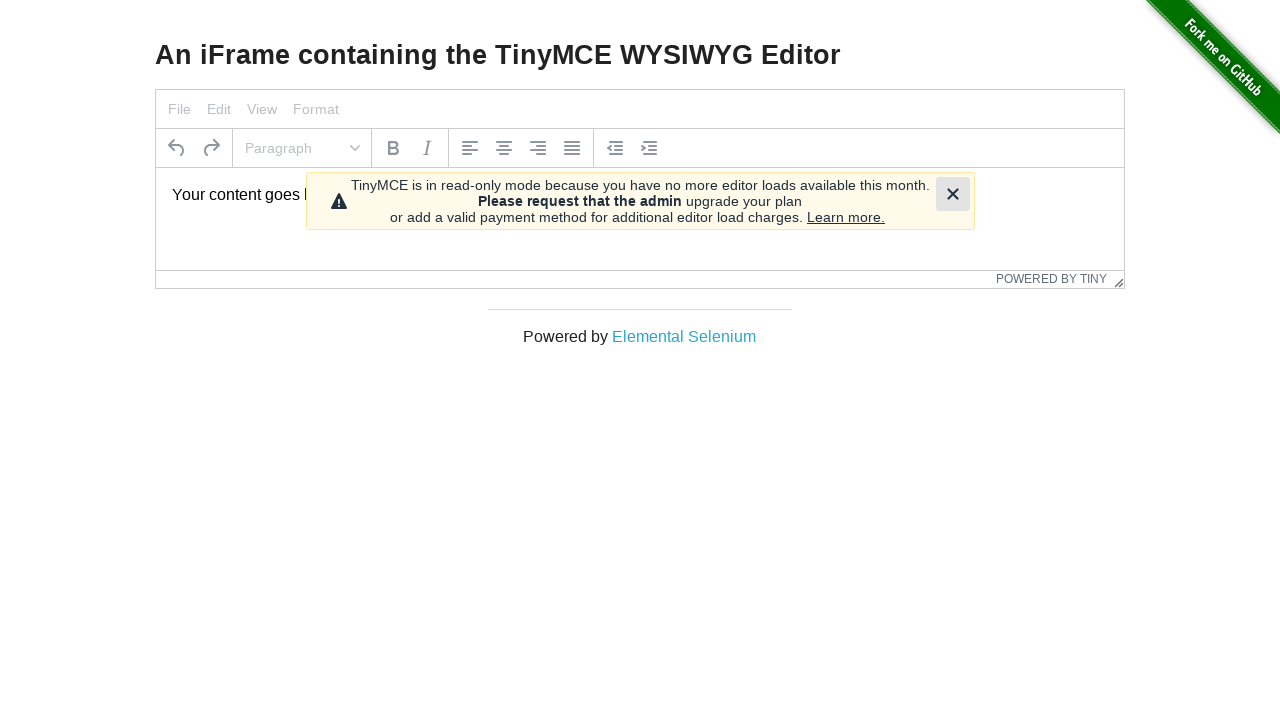